Tests a registration form by filling in first name, last name, and email fields, then submitting the form and verifying the success message

Starting URL: http://suninjuly.github.io/registration1.html

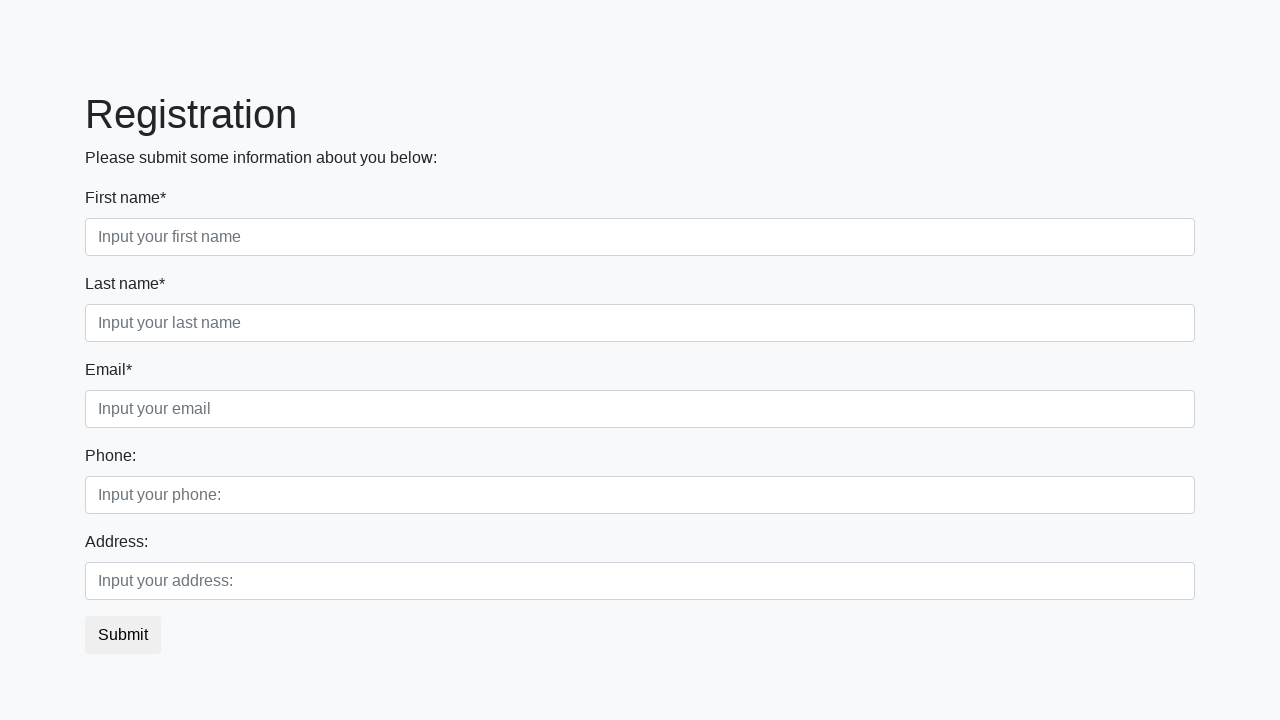

Filled first name field with 'John' on //input[@placeholder='Input your first name']
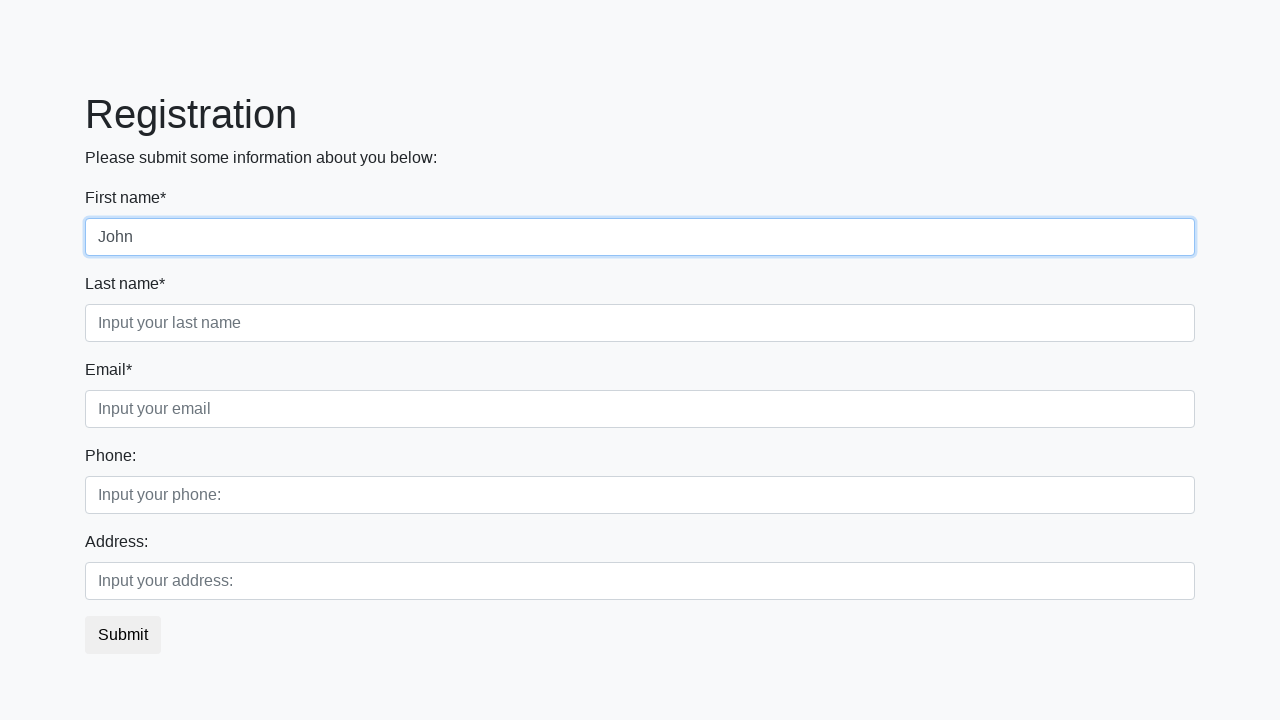

Filled last name field with 'Smith' on //input[@placeholder='Input your last name']
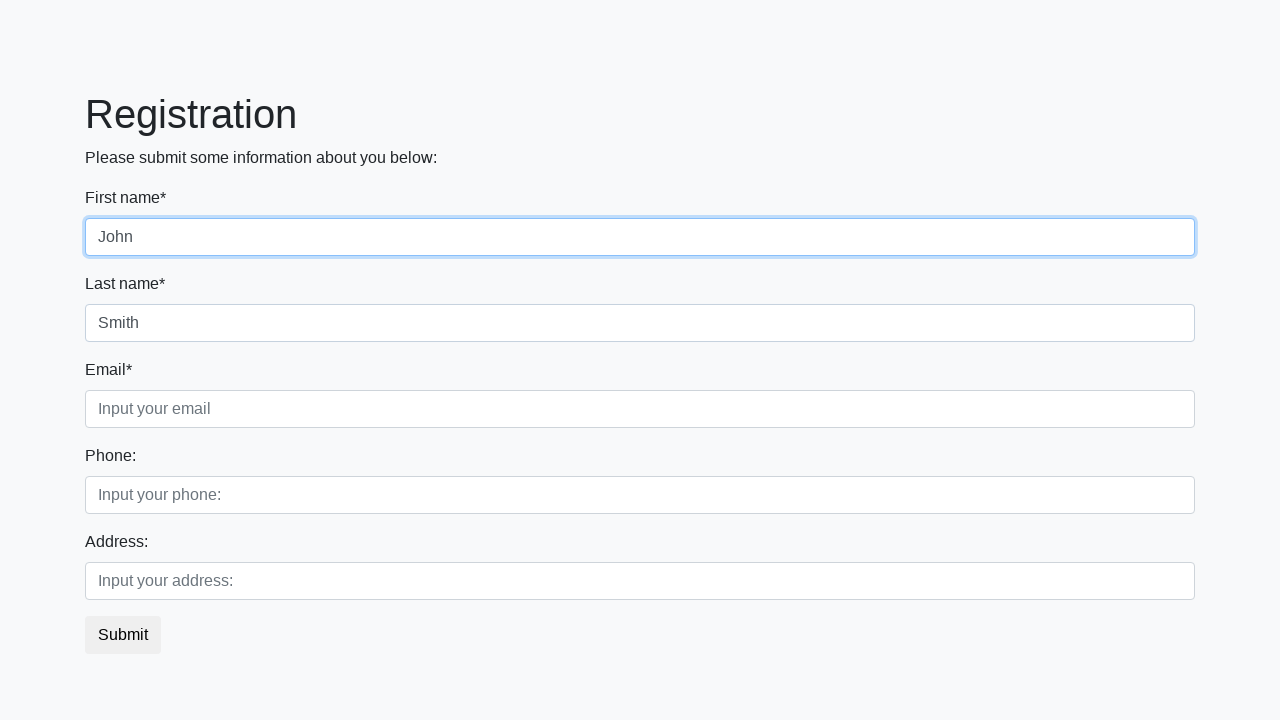

Filled email field with 'john.smith@example.com' on //input[@placeholder='Input your email']
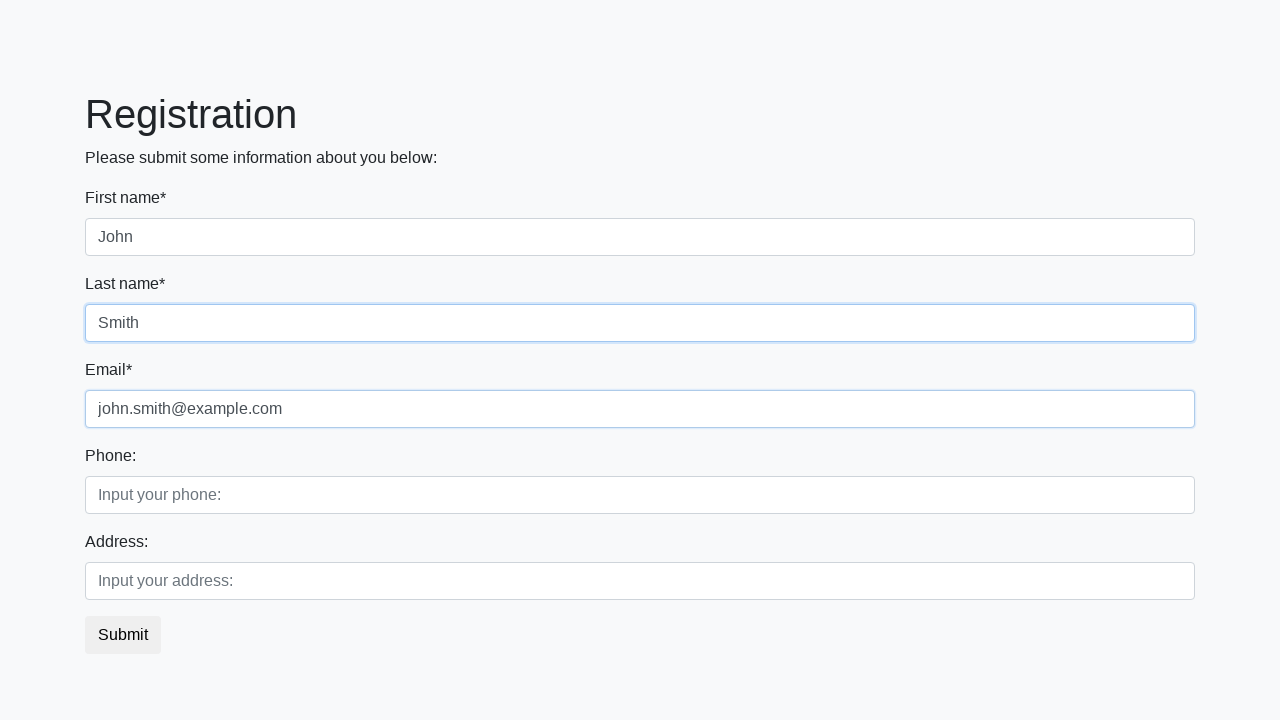

Clicked submit button at (123, 635) on button.btn
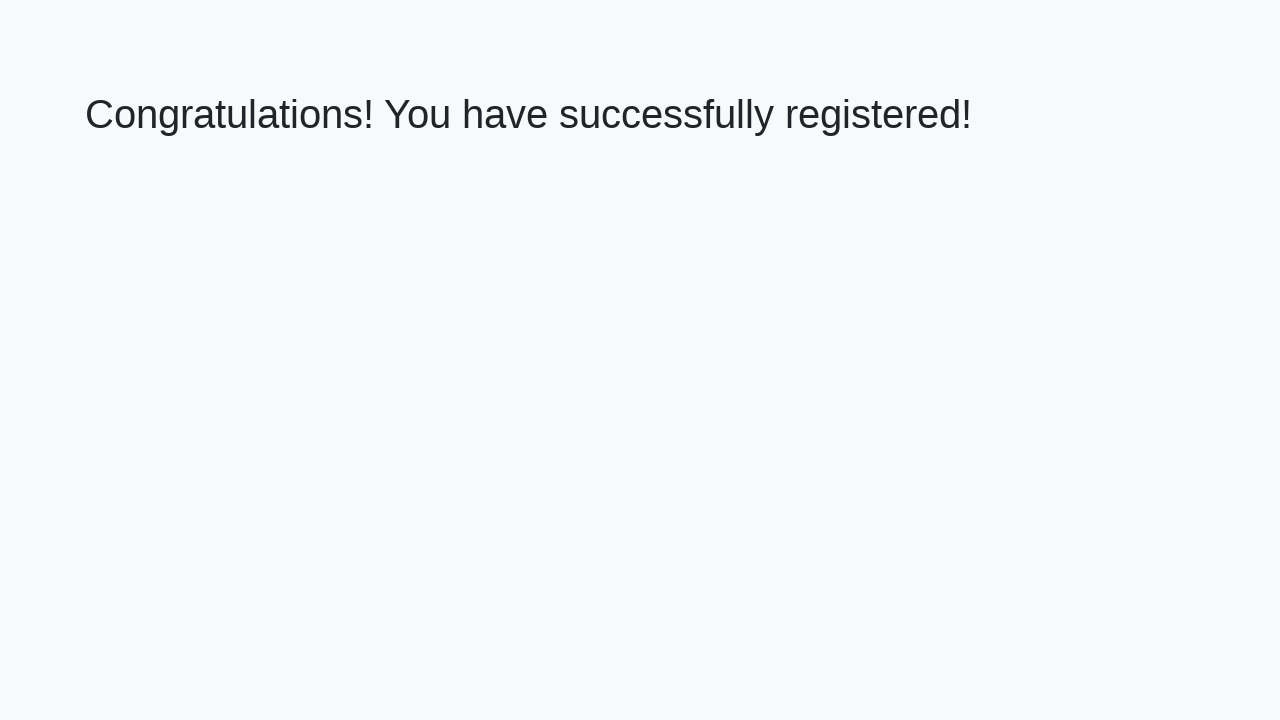

Success message heading appeared
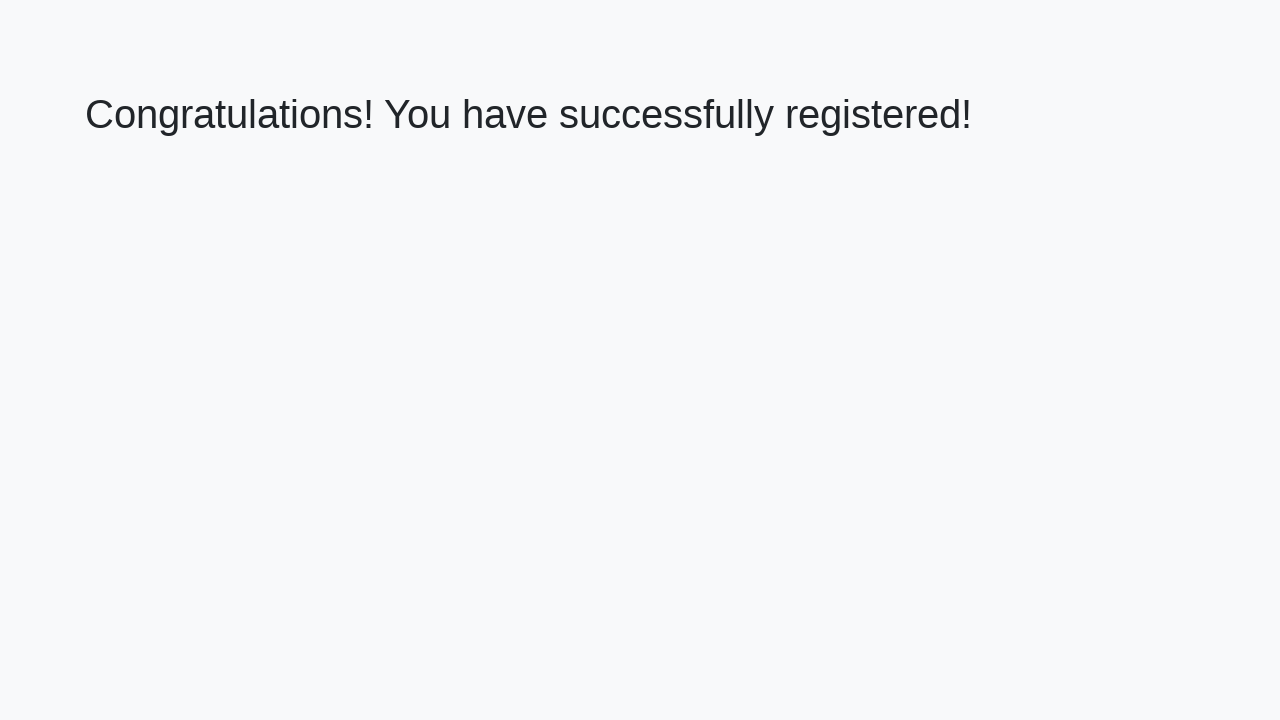

Retrieved success message text
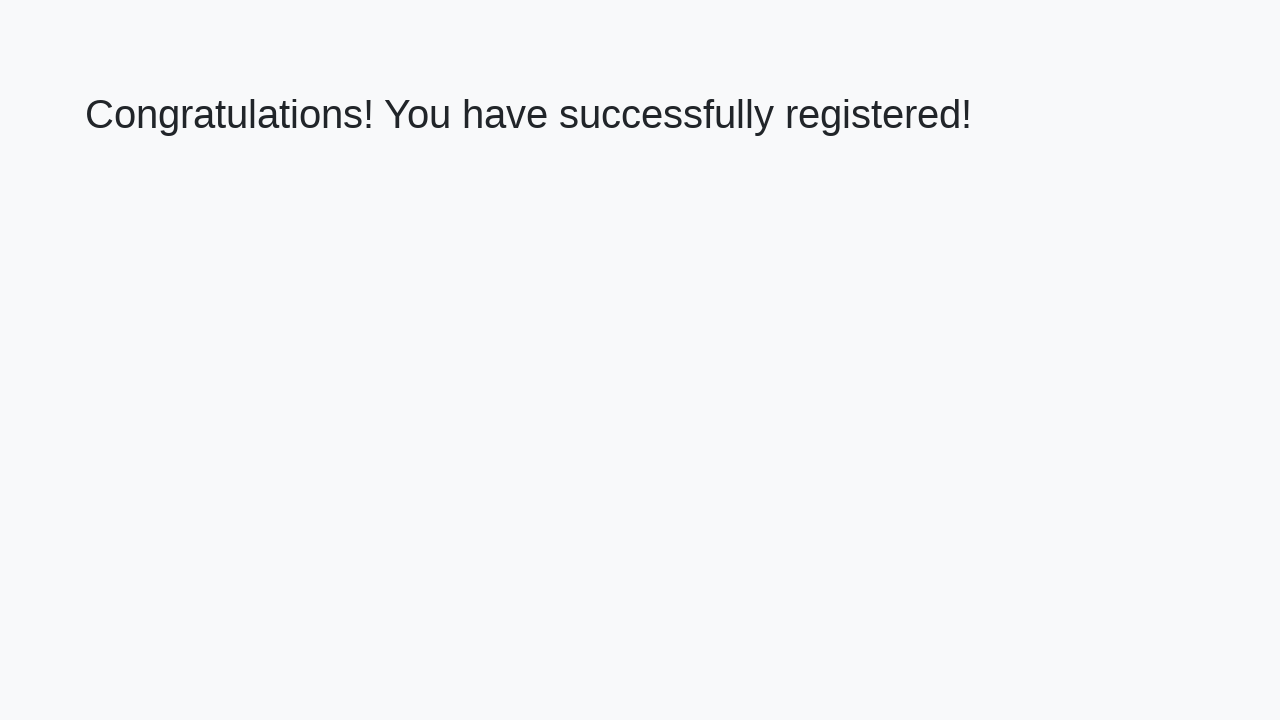

Verified success message: 'Congratulations! You have successfully registered!'
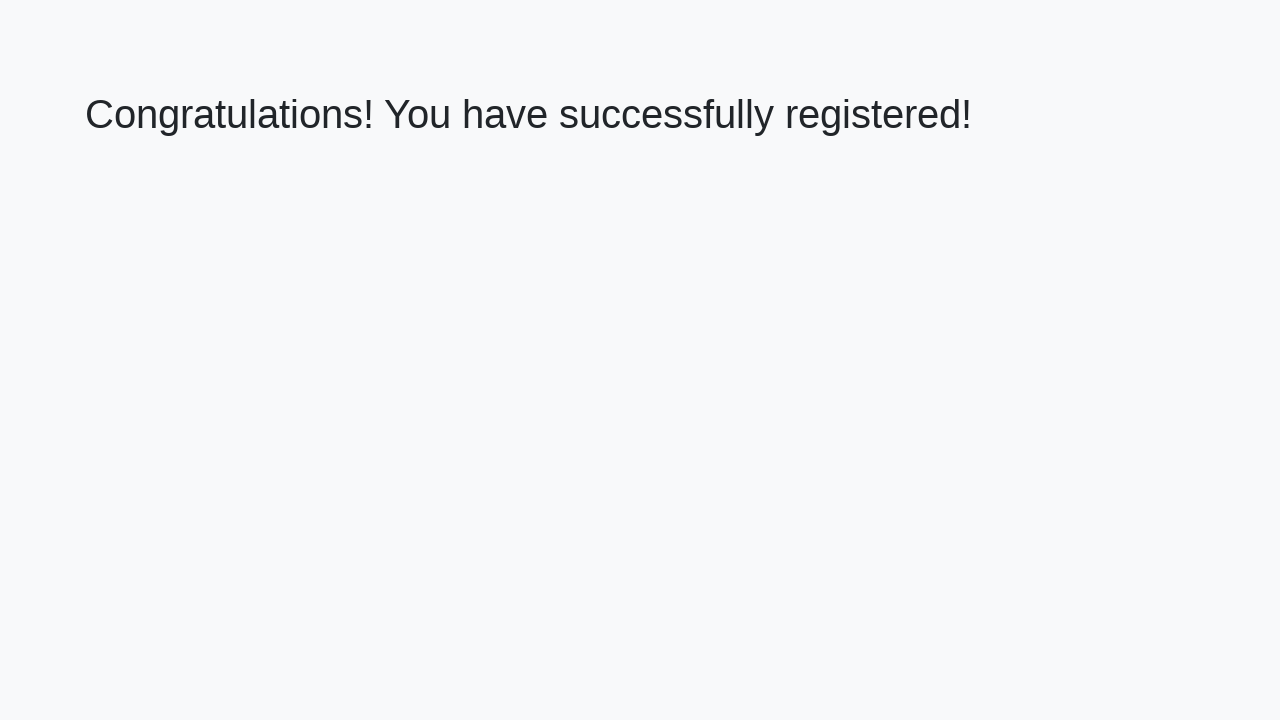

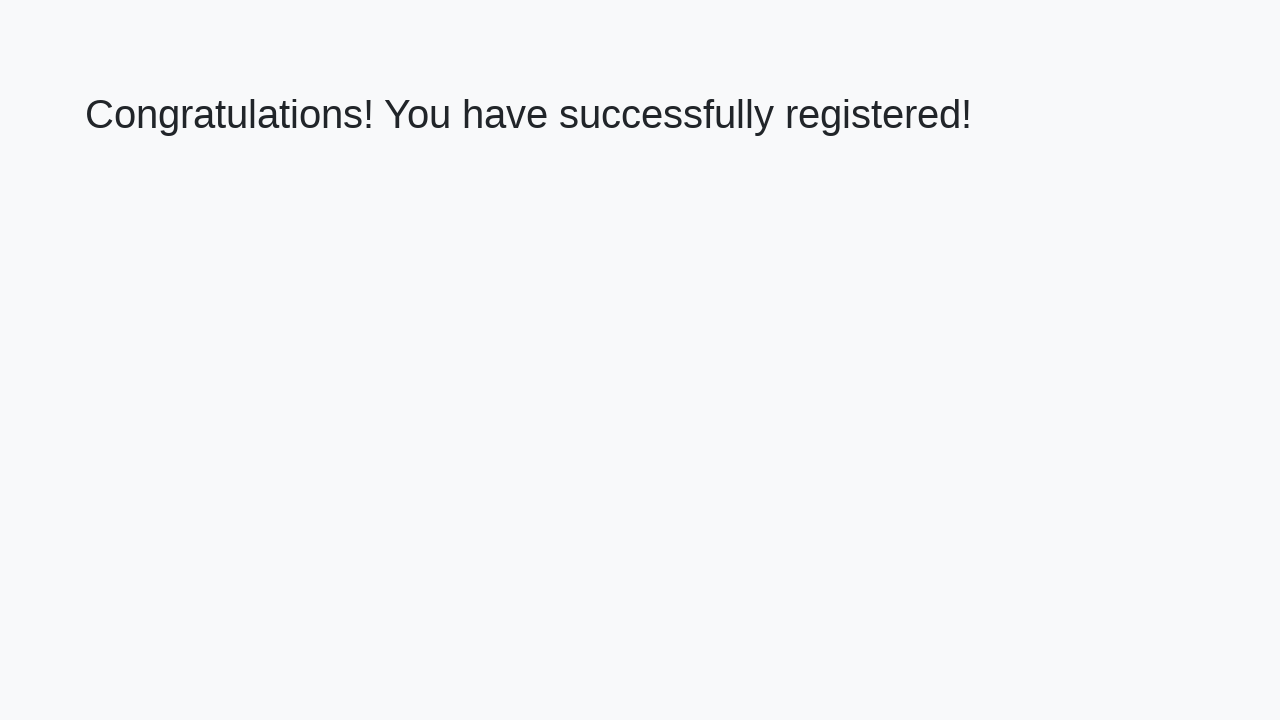